Tests XPath locator functionality by clicking a button identified by its ID attribute on a buttons test page

Starting URL: https://www.automationtesting.co.uk/buttons.html

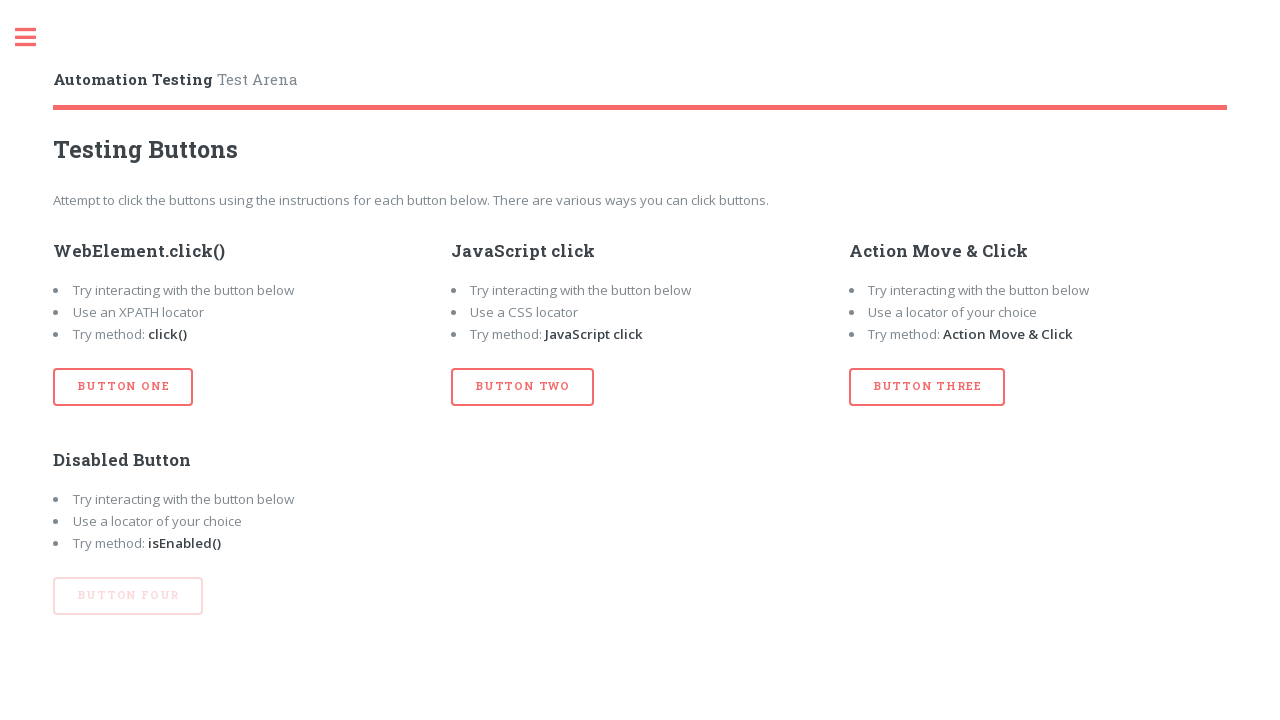

Navigated to buttons test page
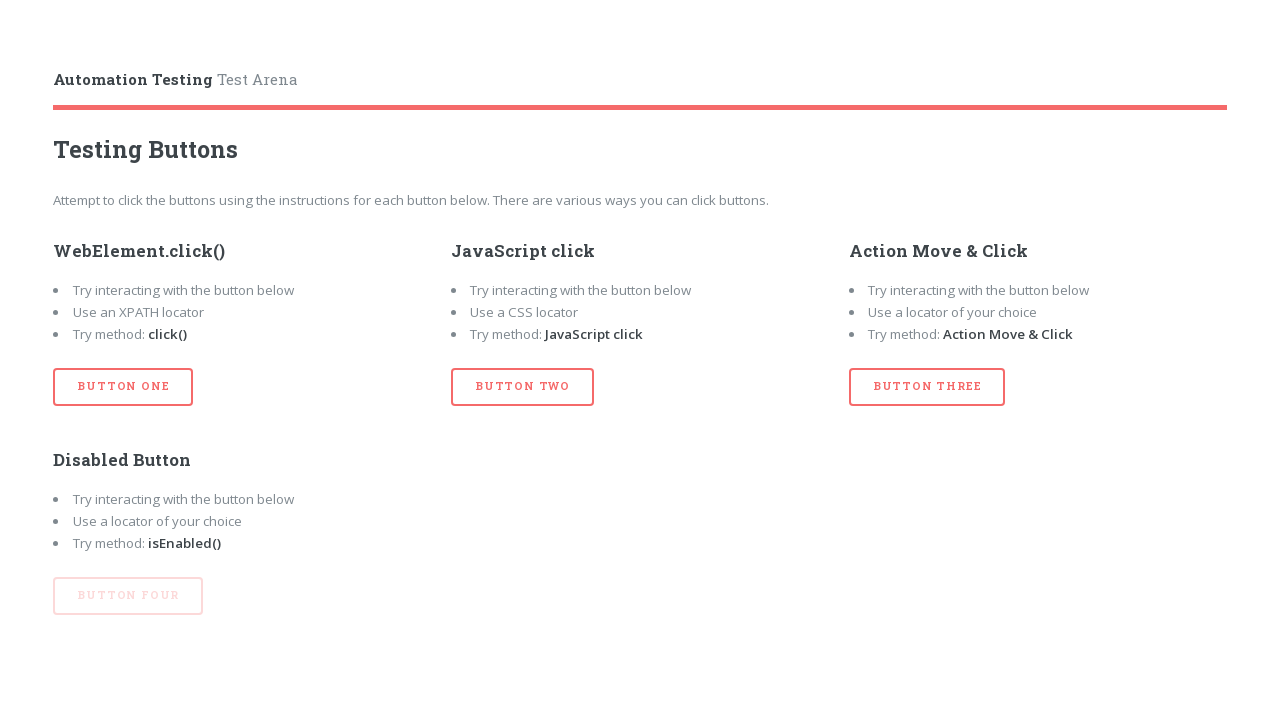

Clicked button with ID 'btn_one' using XPath locator at (123, 387) on xpath=//button[@id='btn_one']
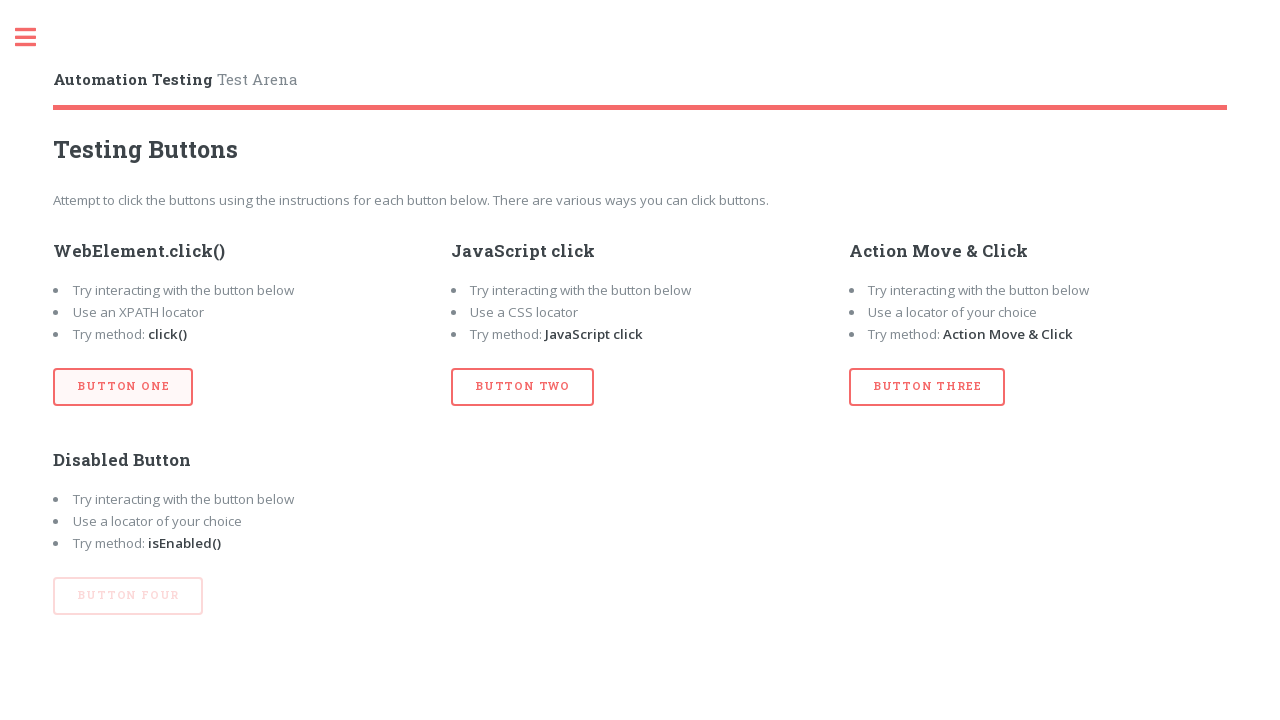

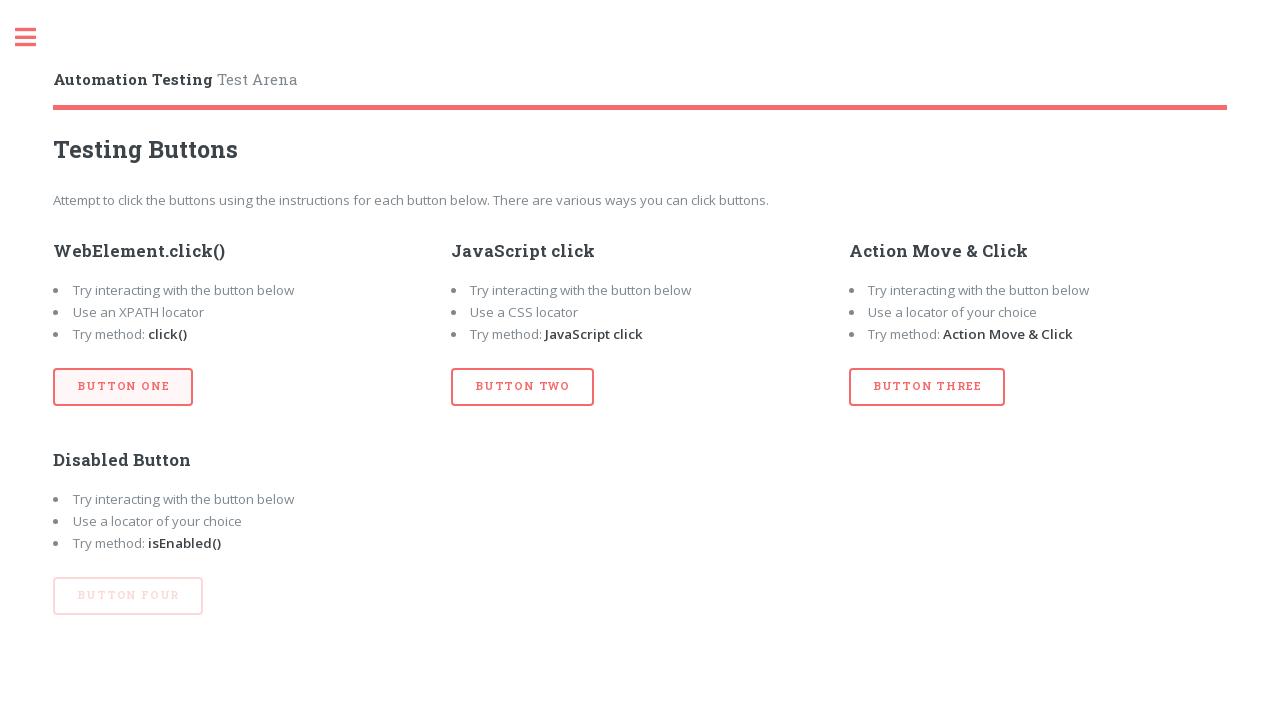